Tests appending text to an existing input field

Starting URL: https://www.leafground.com/

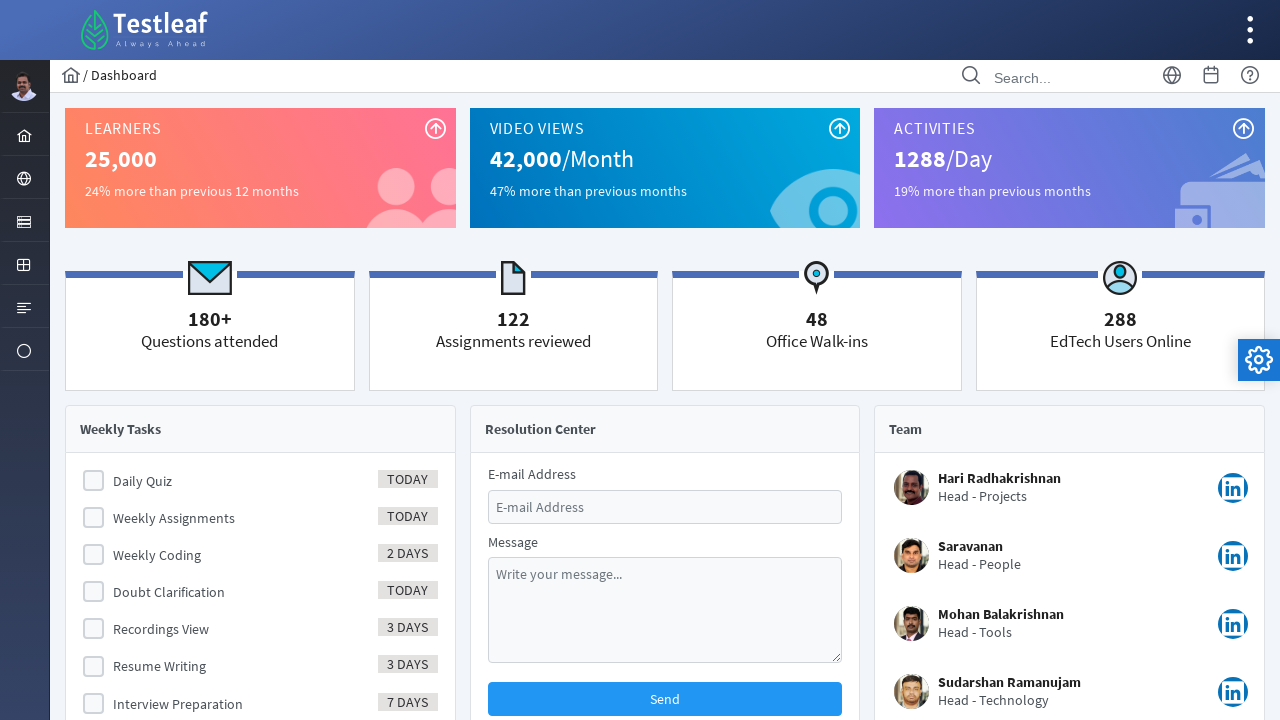

Clicked menu form button to open menu at (24, 220) on #menuform\:j_idt40
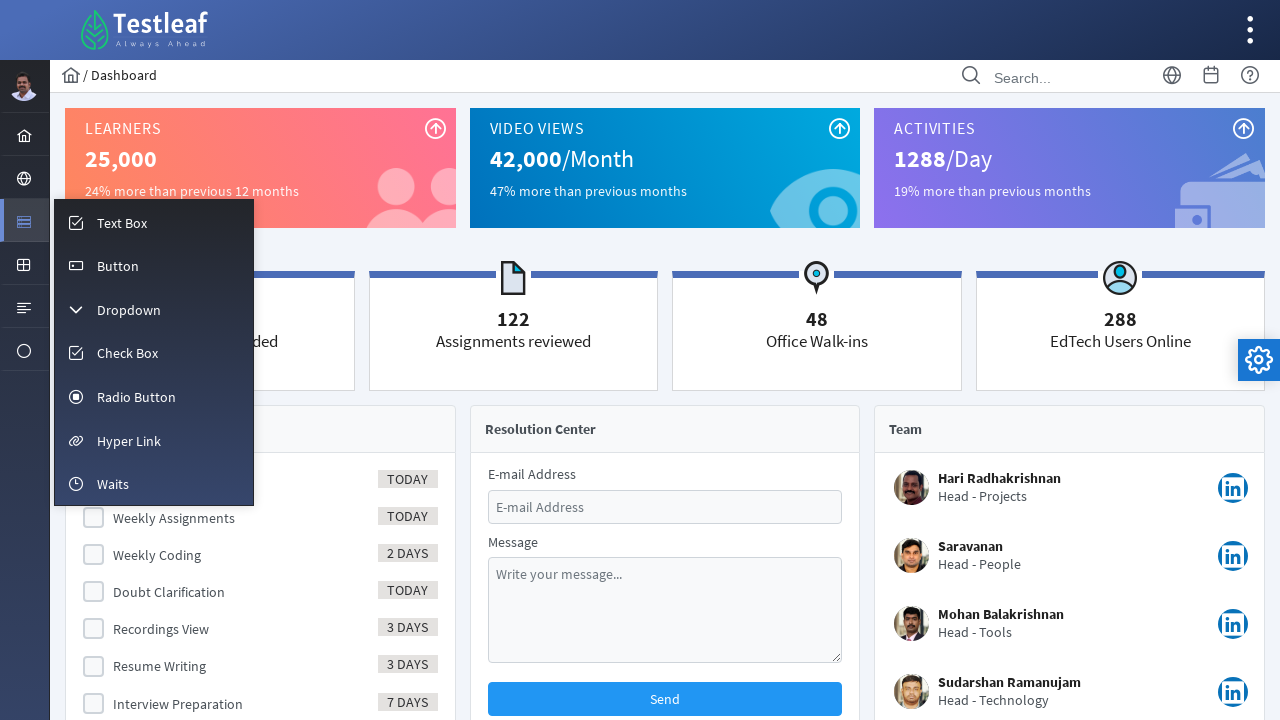

Clicked input menu item to navigate to input section at (154, 222) on #menuform\:m_input
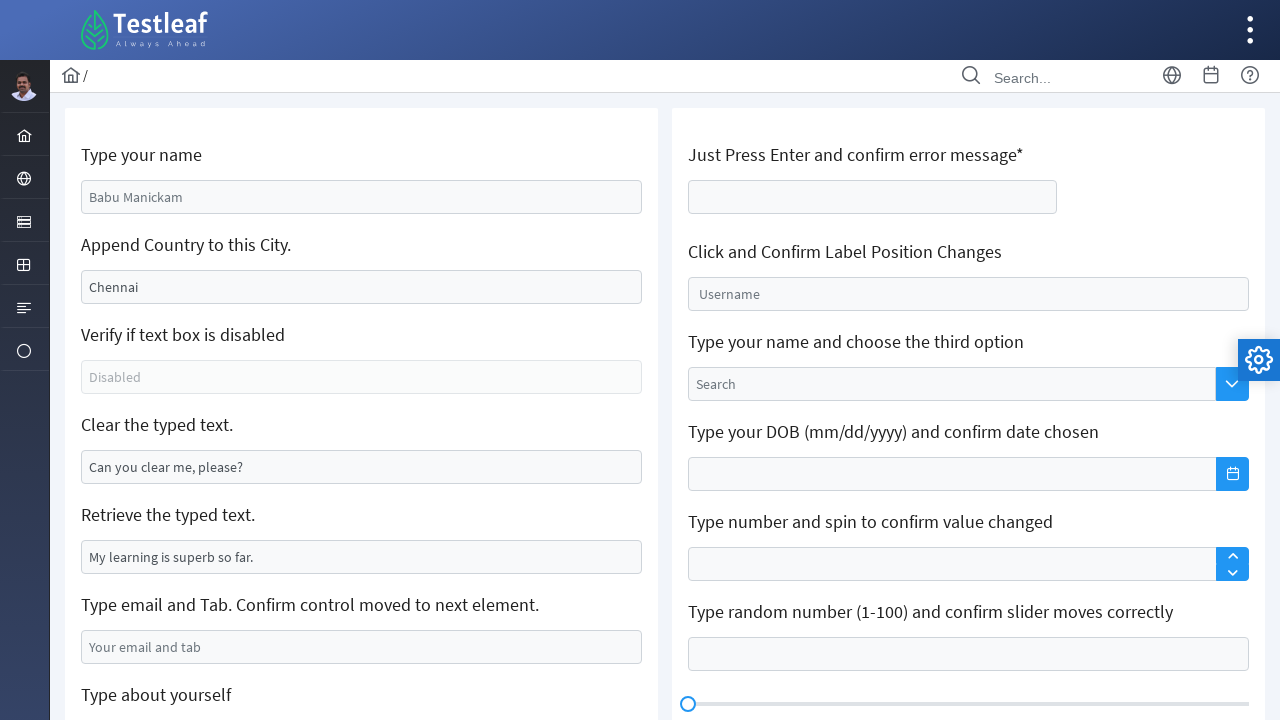

Appended text 'Sathish Johnson' to input field on #j_idt88\:j_idt91
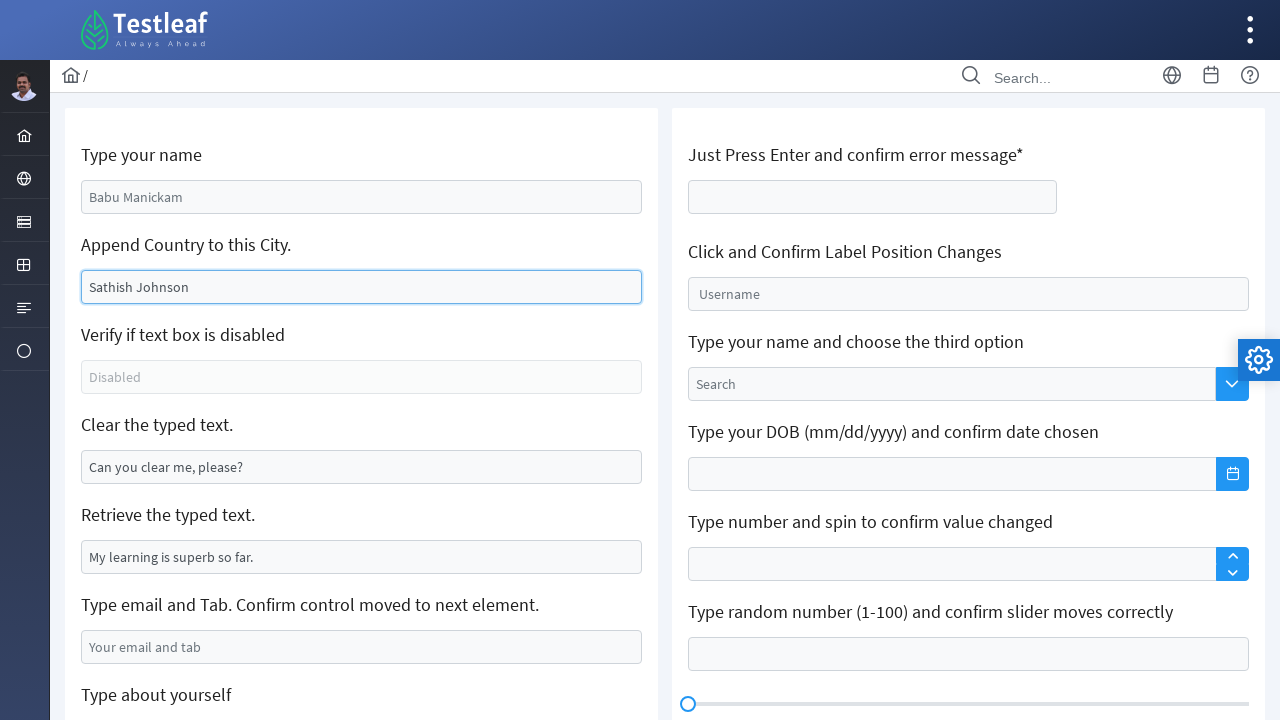

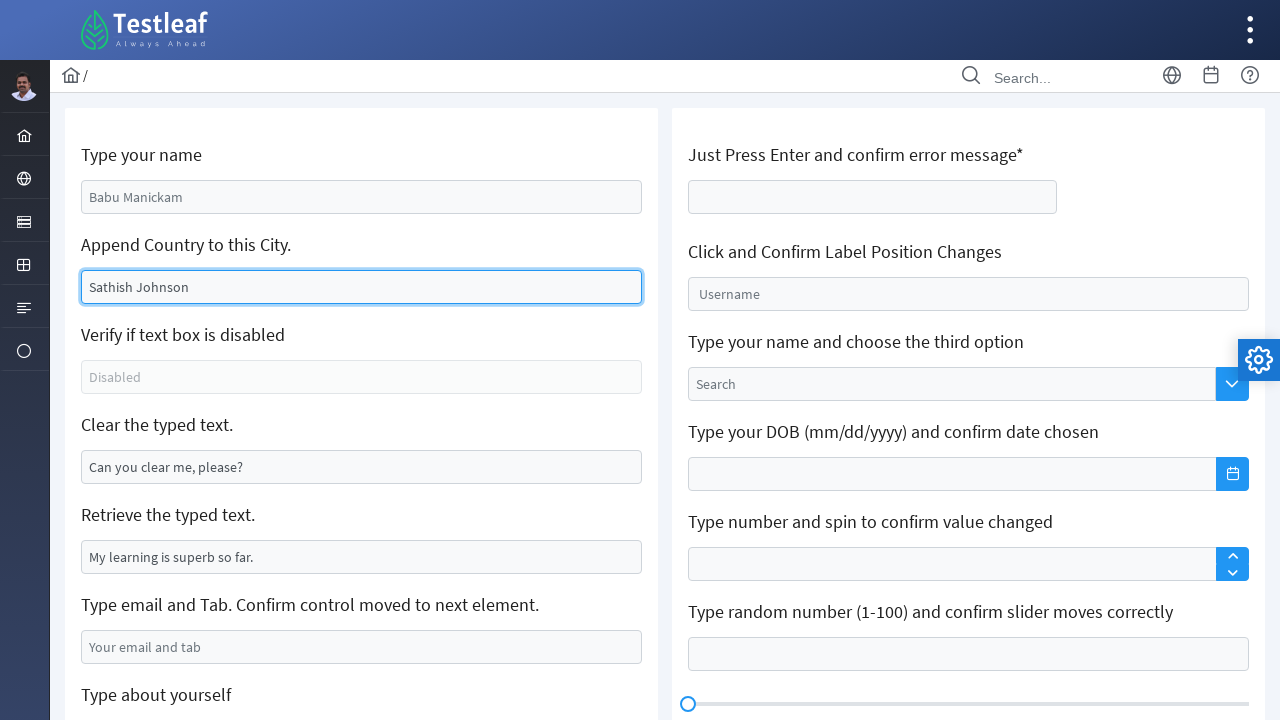